Tests popup window handling by clicking a link that opens a popup window, then closing the child window while keeping the parent window active.

Starting URL: http://omayo.blogspot.com/

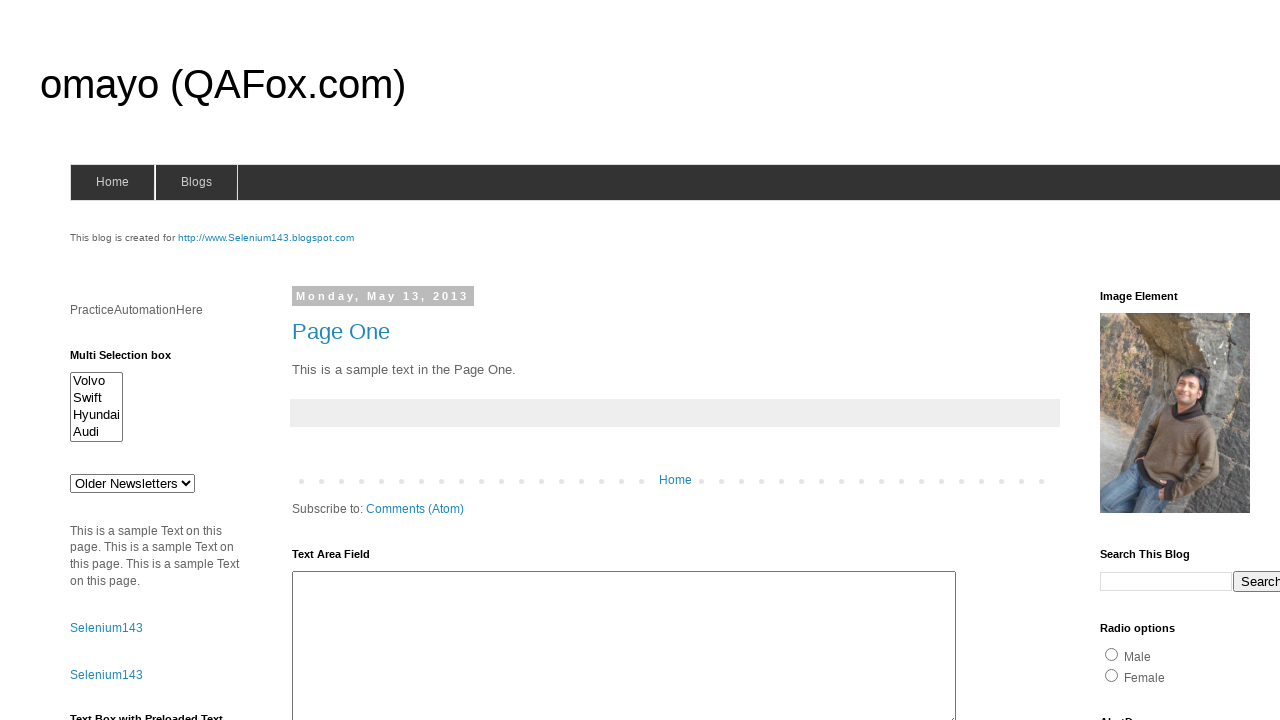

Navigated to http://omayo.blogspot.com/
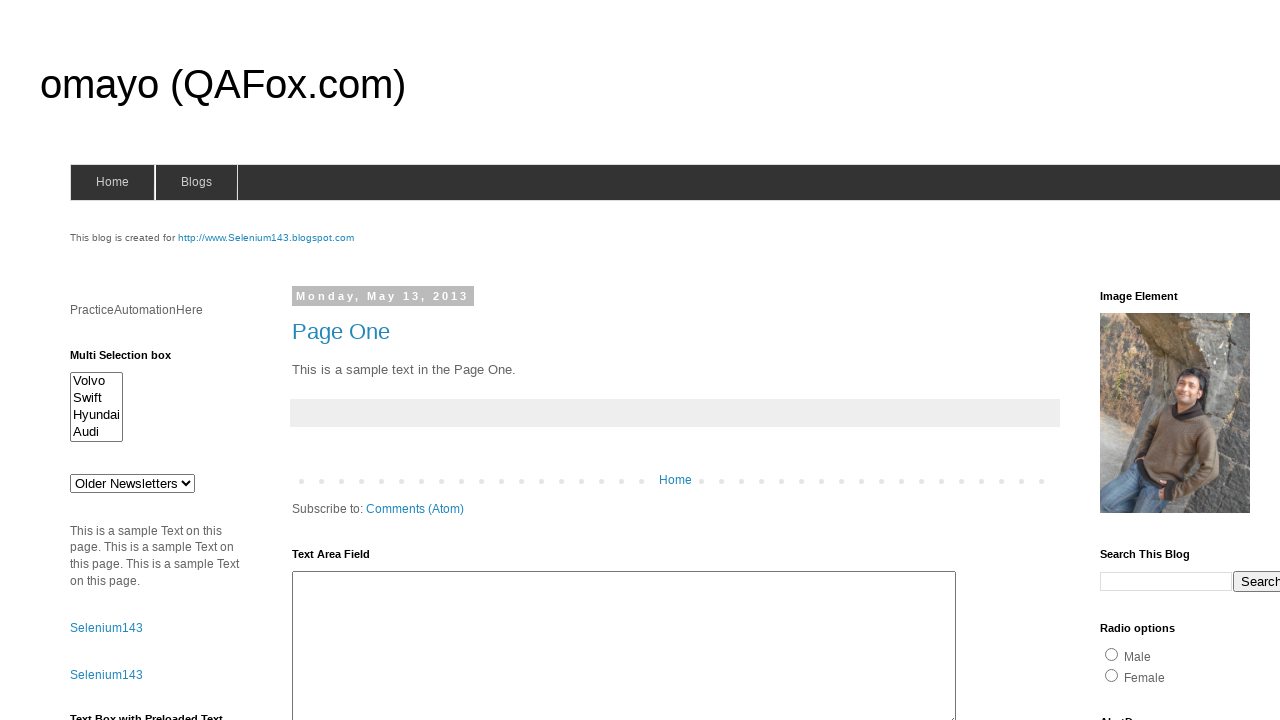

Clicked link to open a popup window at (132, 360) on xpath=//a[.='Open a popup window']
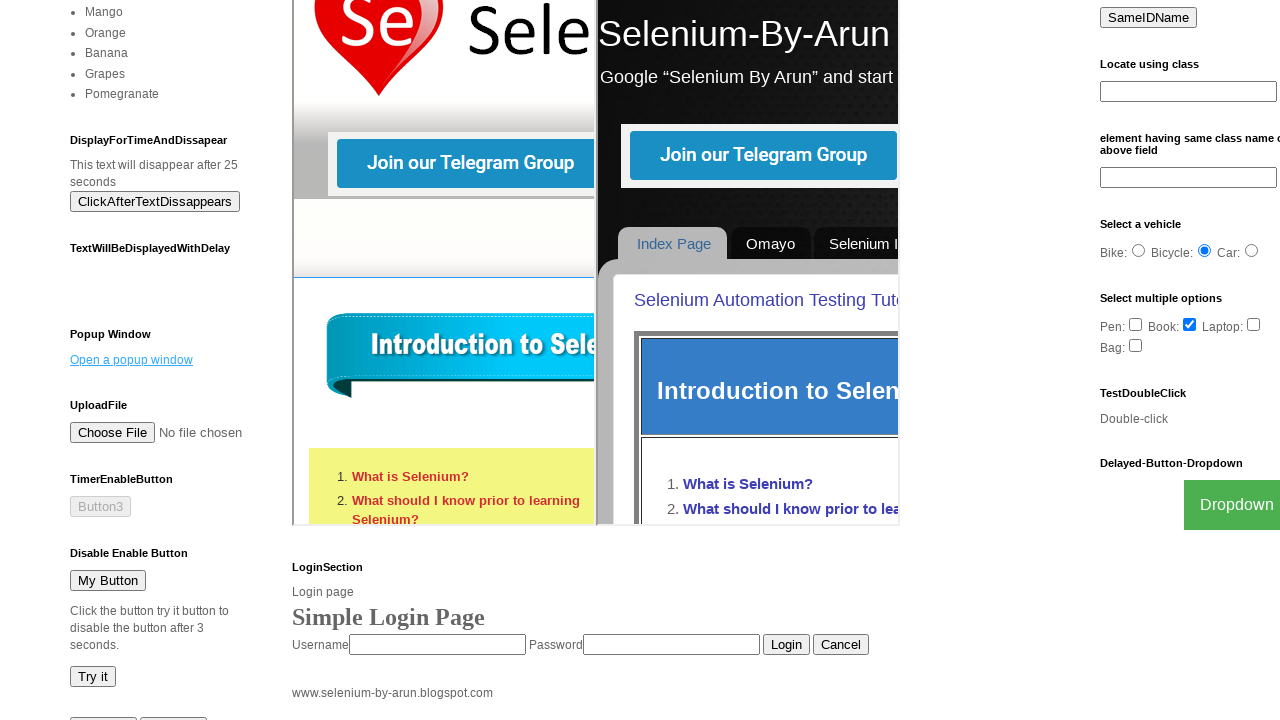

Popup window opened and captured
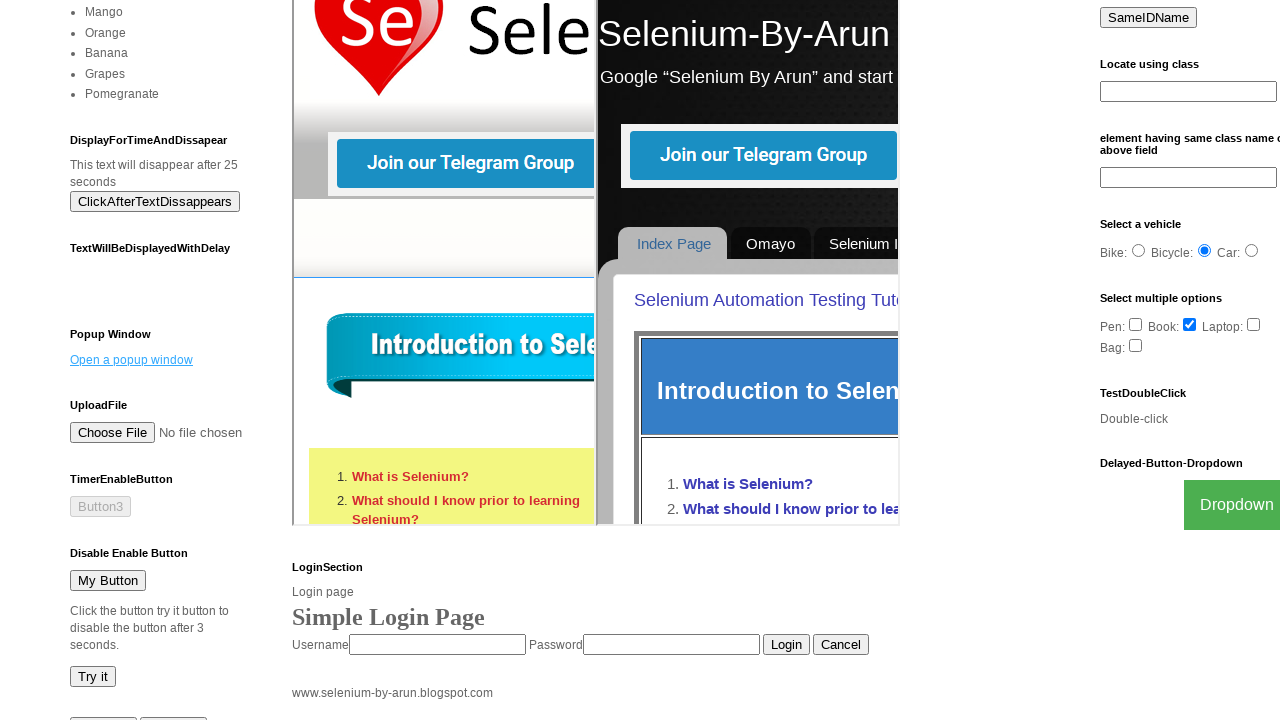

Popup window loaded completely
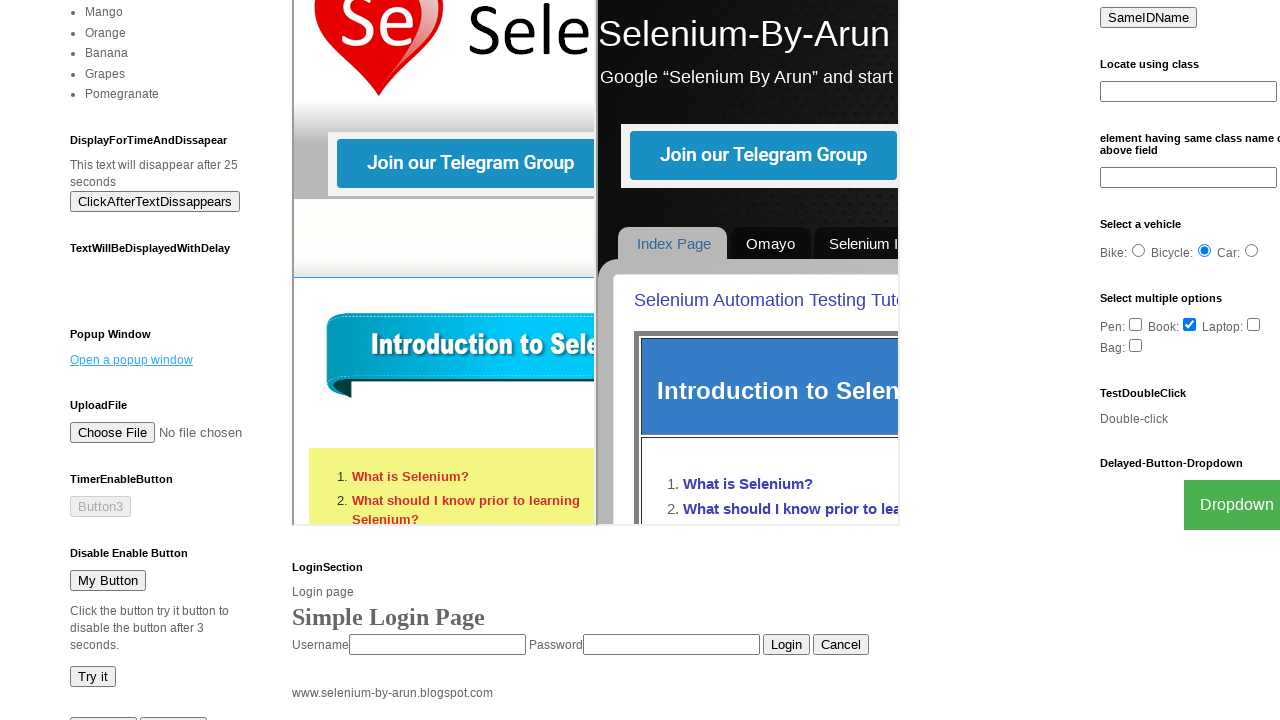

Closed the popup/child window
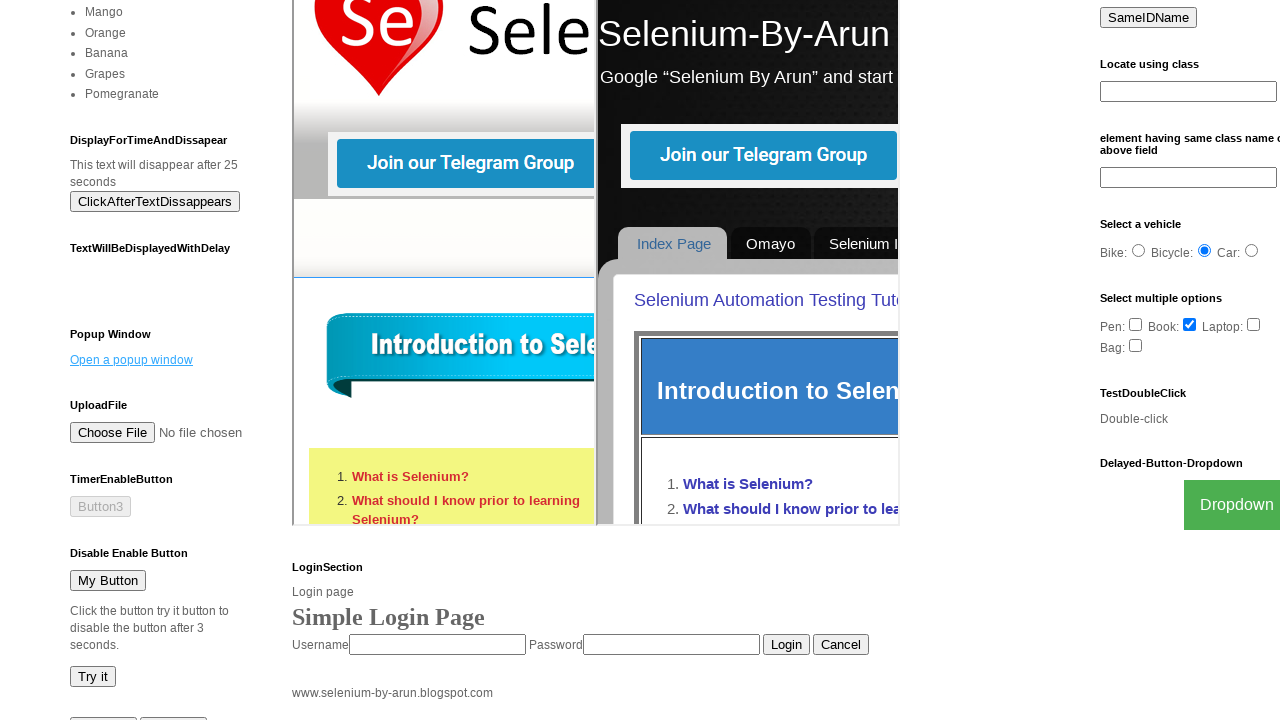

Verified parent window is still active with popup link visible
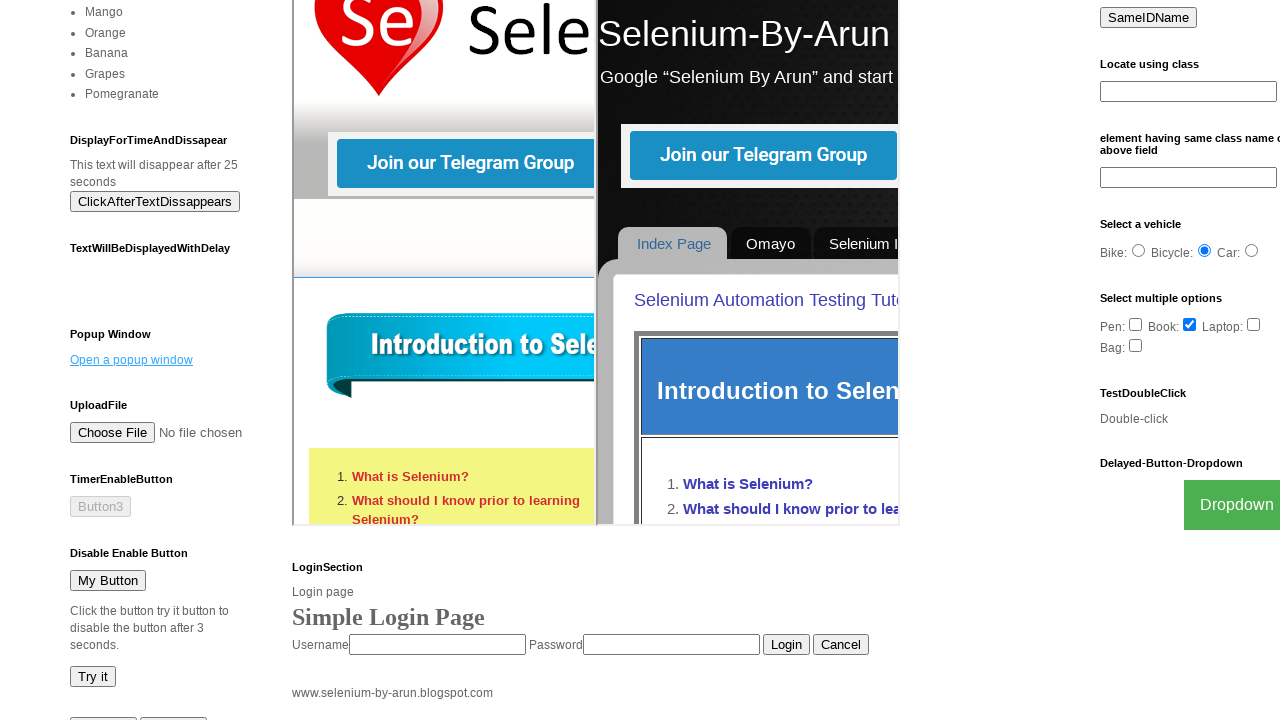

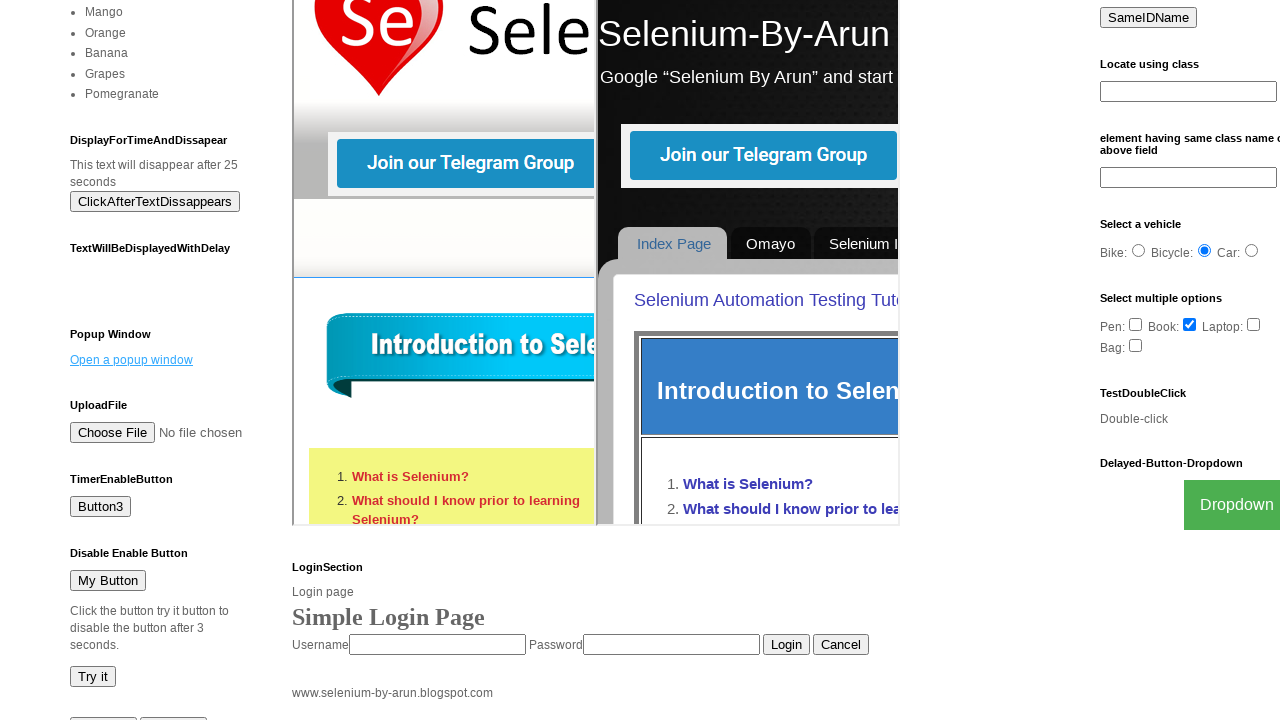